Tests checkbox functionality by finding all checkboxes on the page and verifying their checked states using both getAttribute and isSelected methods.

Starting URL: http://the-internet.herokuapp.com/checkboxes

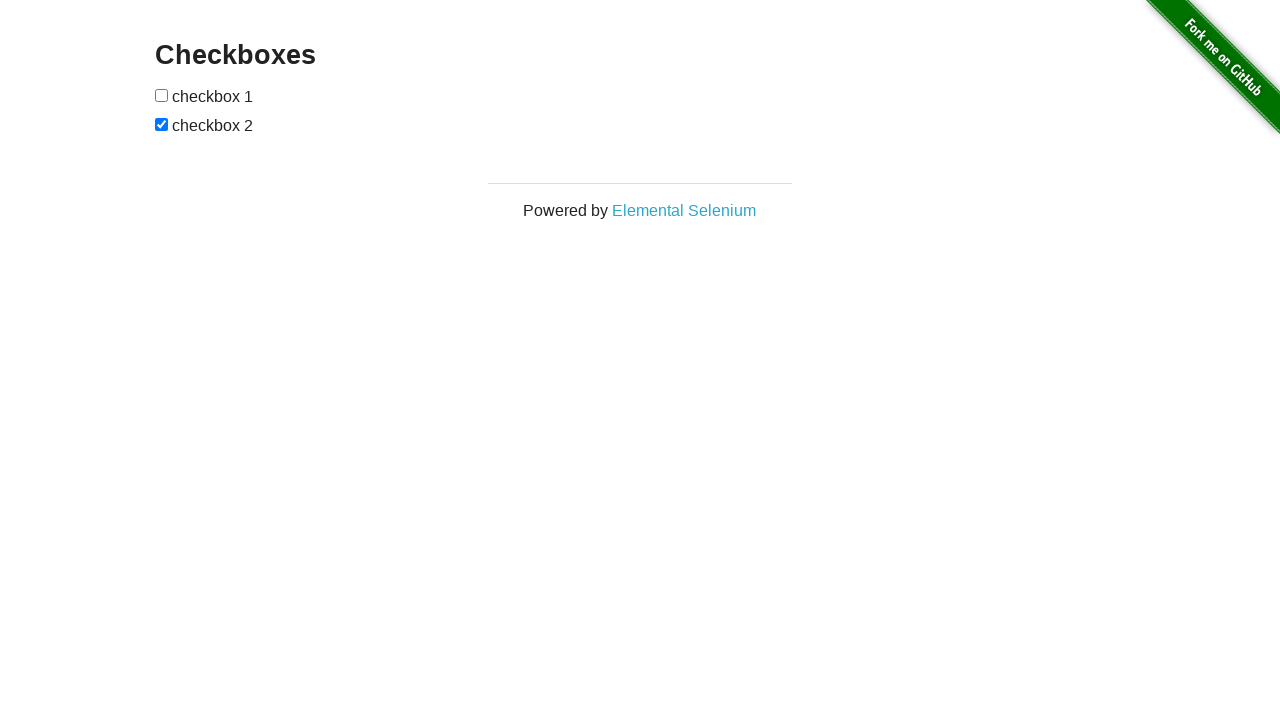

Waited for checkboxes to load on the page
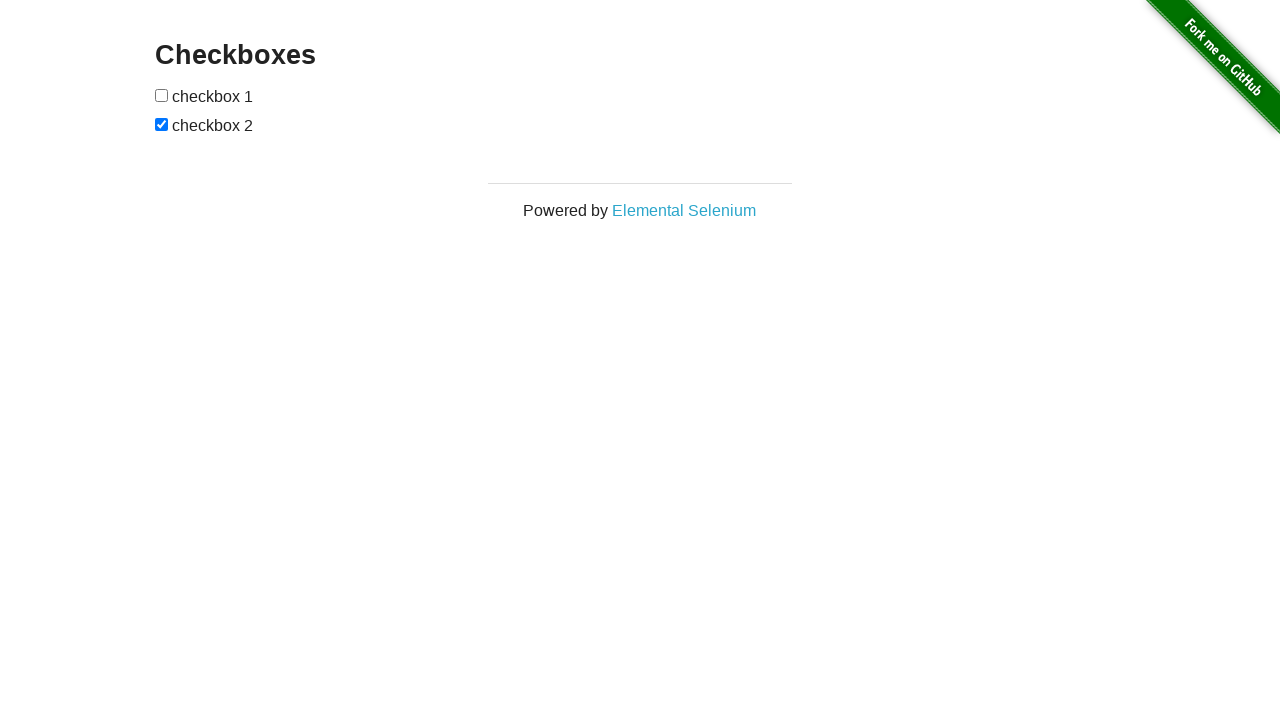

Located all checkboxes on the page
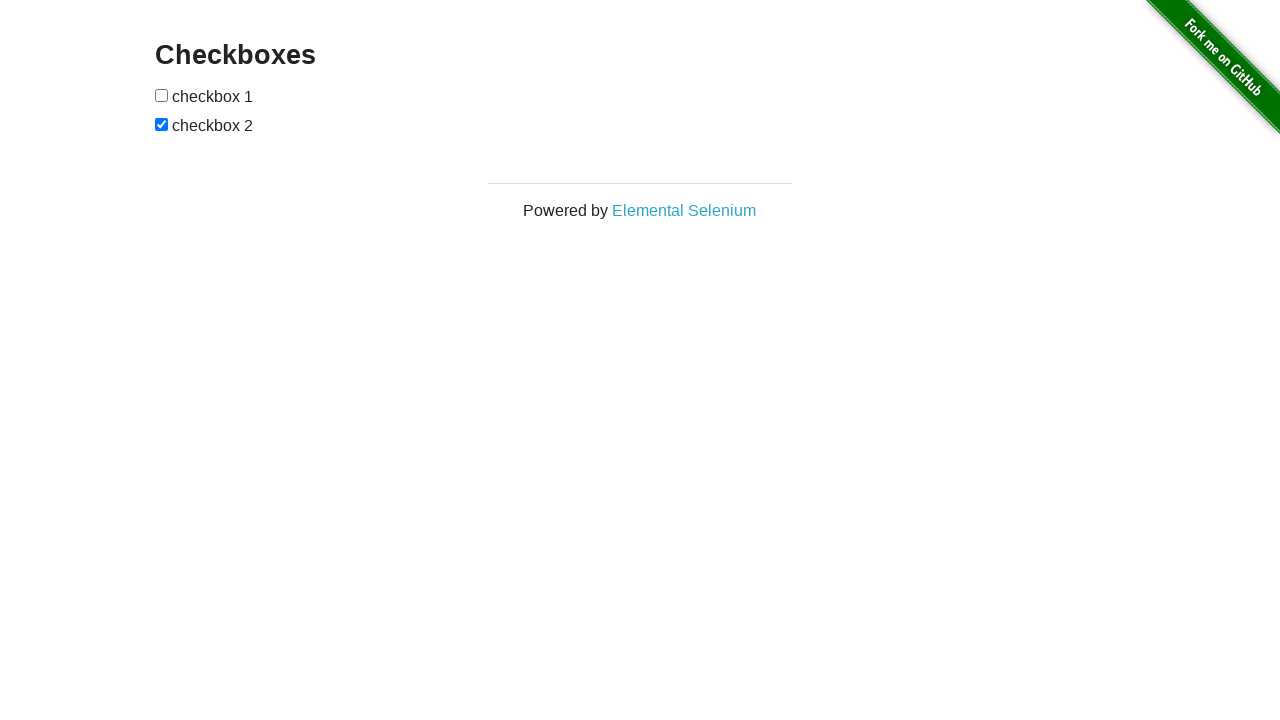

Verified that at least 2 checkboxes are present
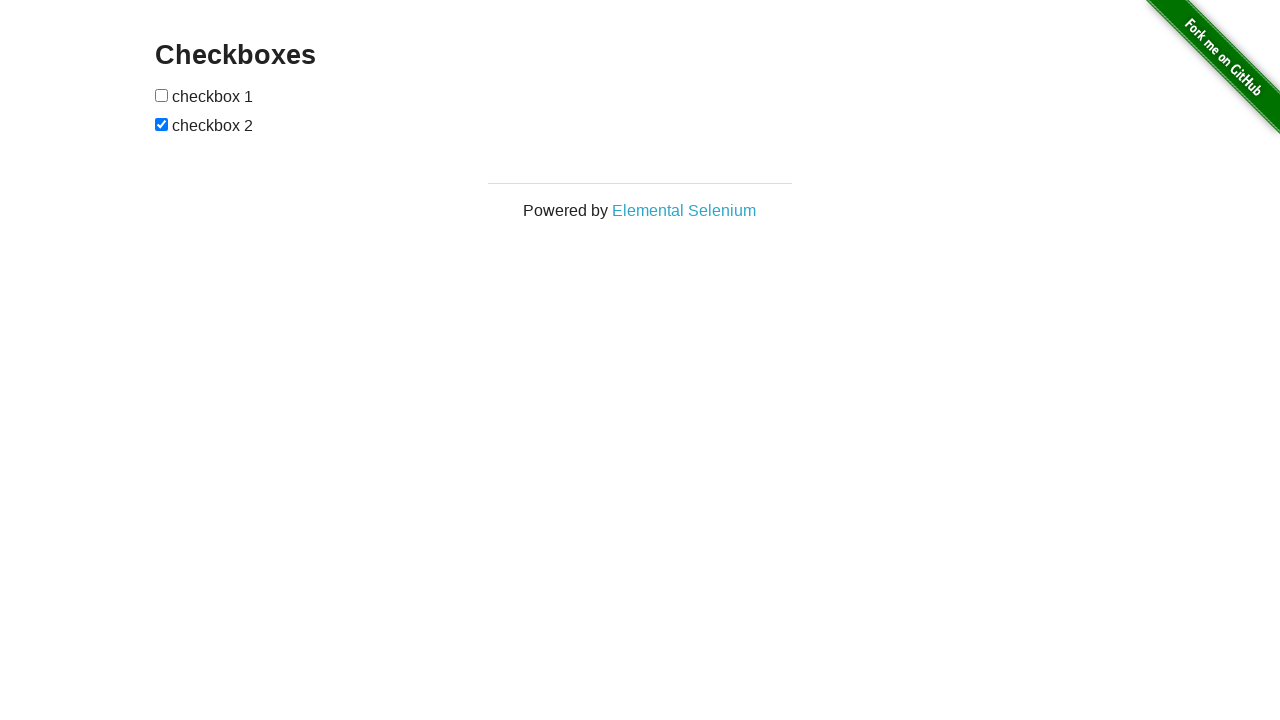

Verified that the first checkbox is unchecked
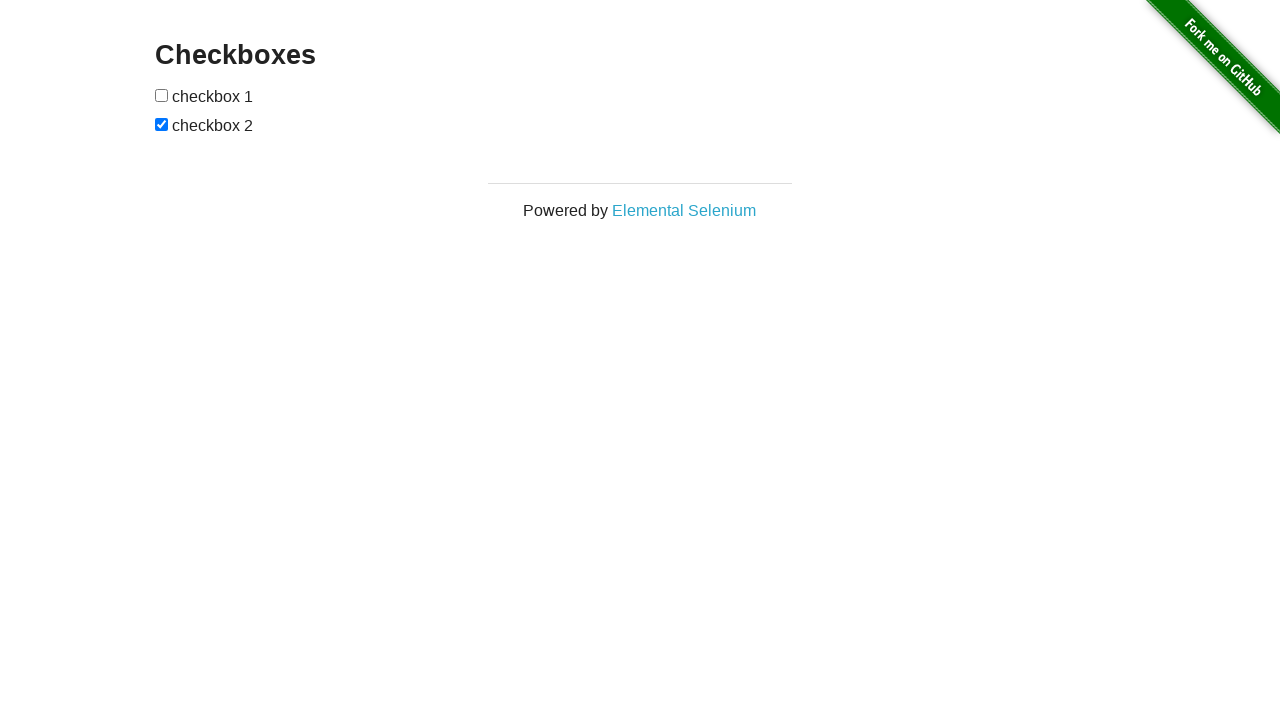

Verified that the second checkbox is checked
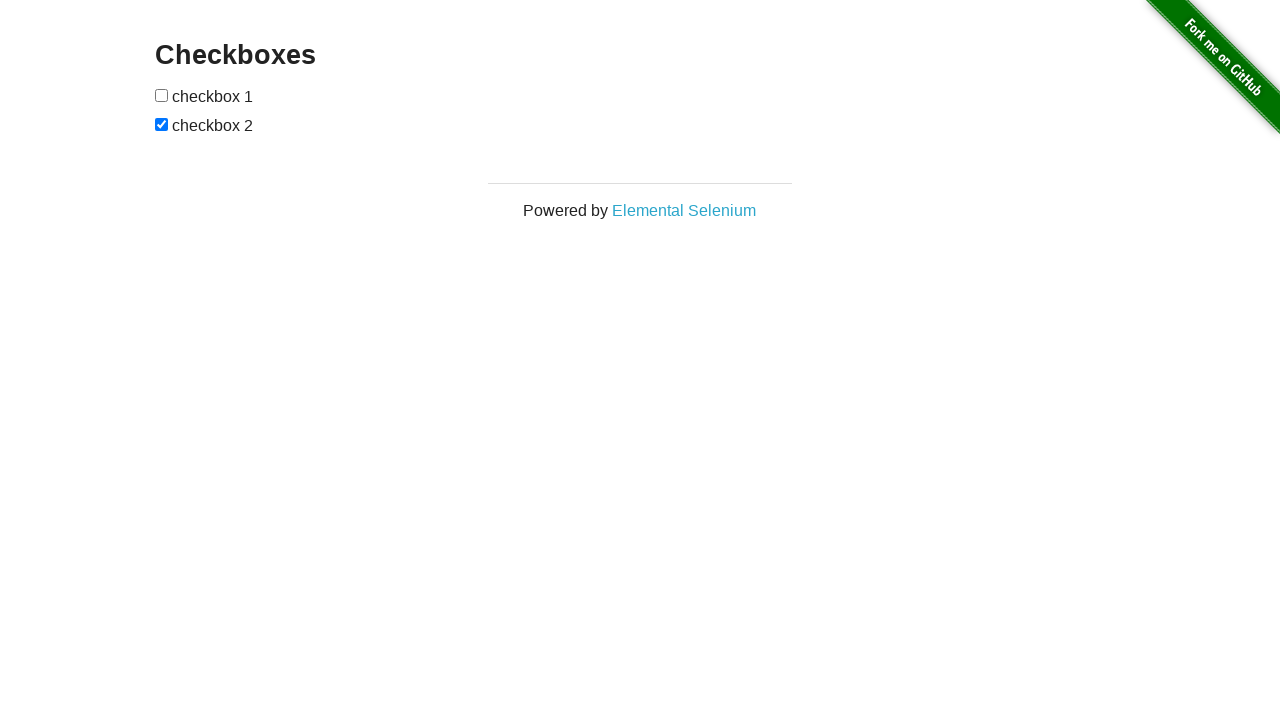

Clicked the first checkbox to check it at (162, 95) on input[type="checkbox"] >> nth=0
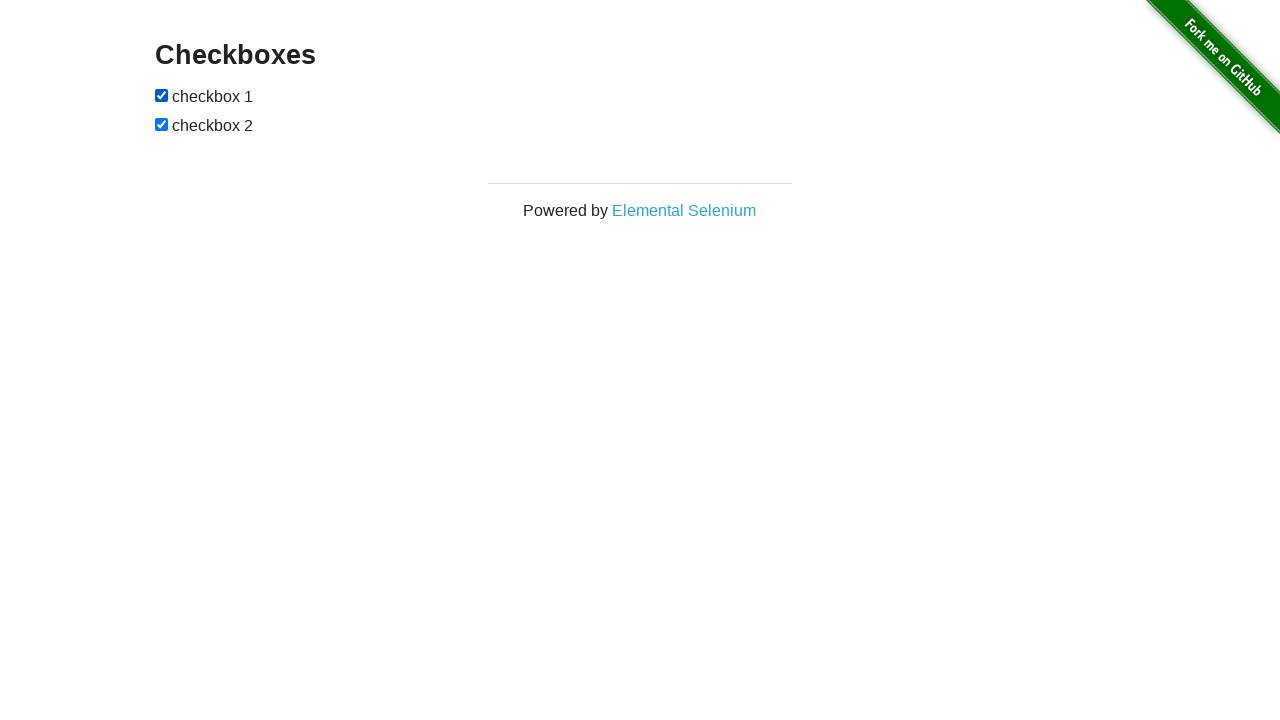

Verified that the first checkbox is now checked
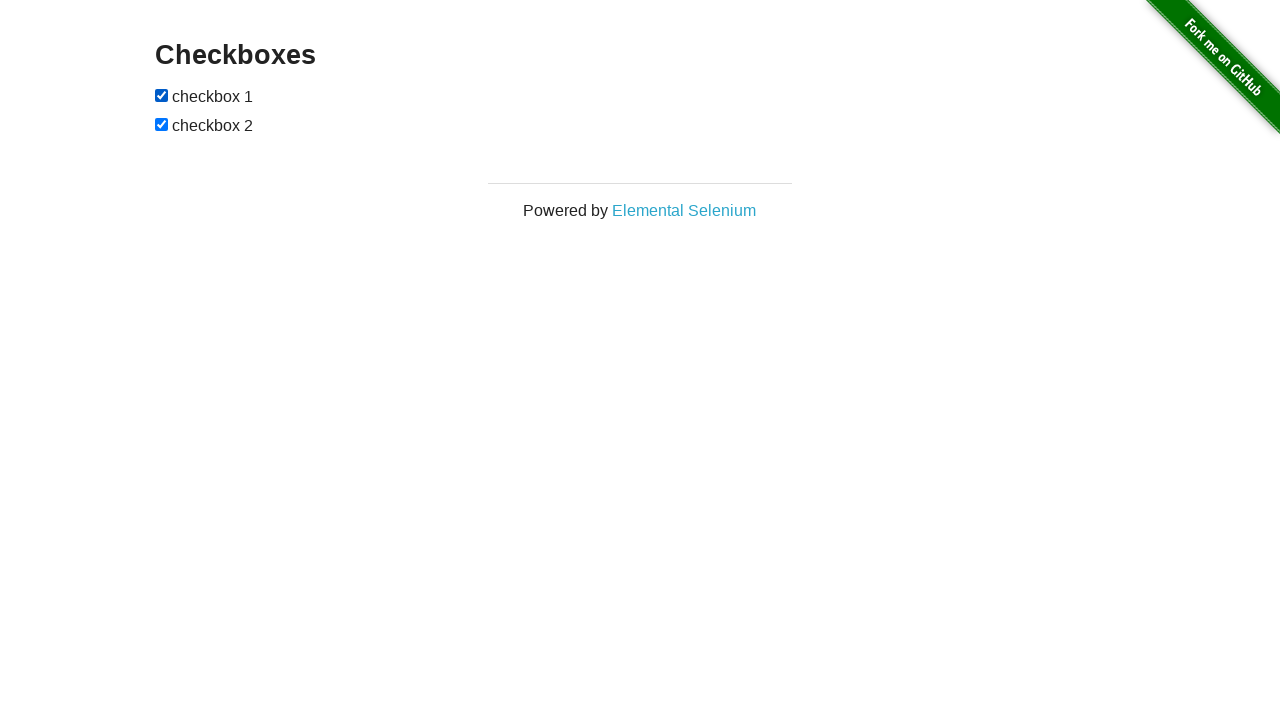

Clicked the second checkbox to uncheck it at (162, 124) on input[type="checkbox"] >> nth=1
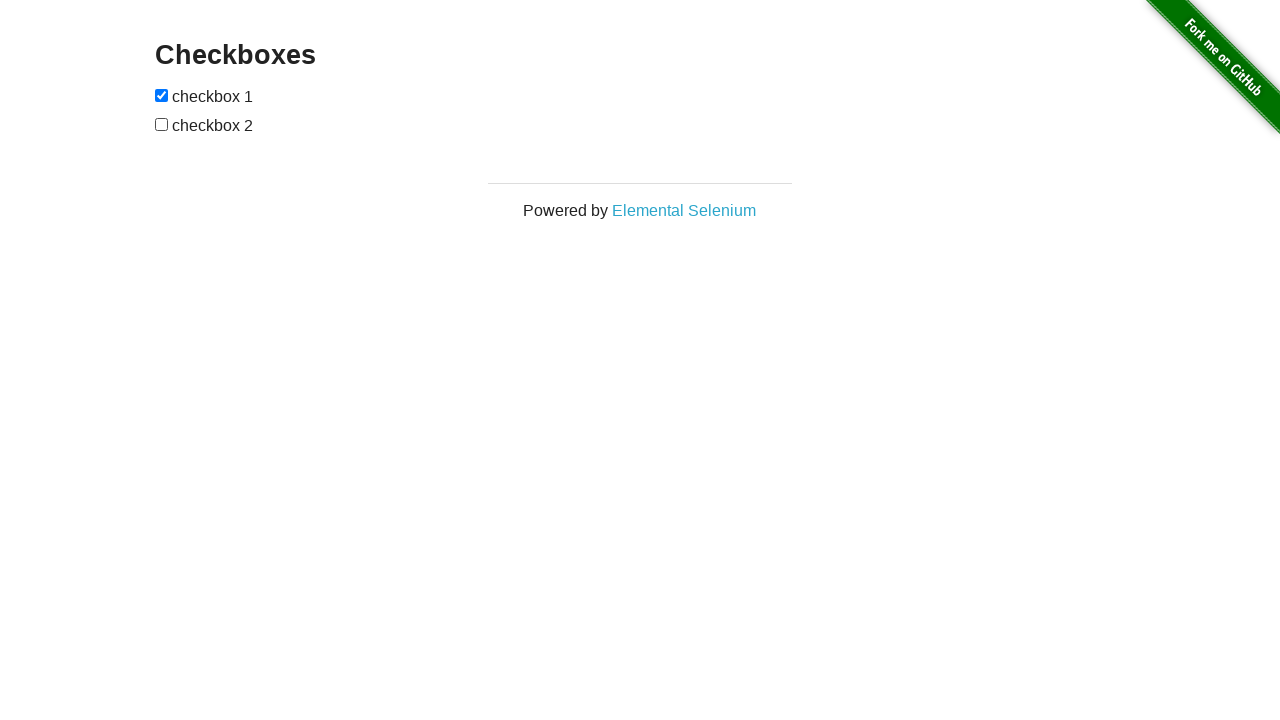

Verified that the second checkbox is now unchecked
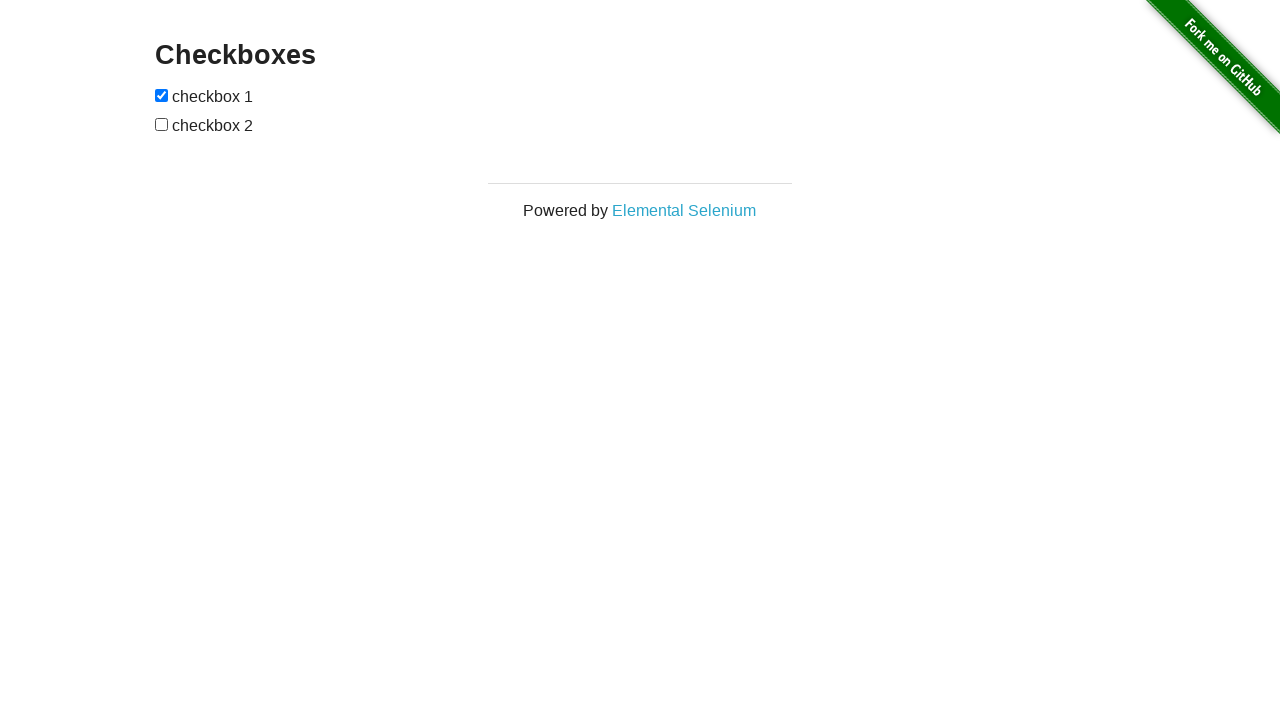

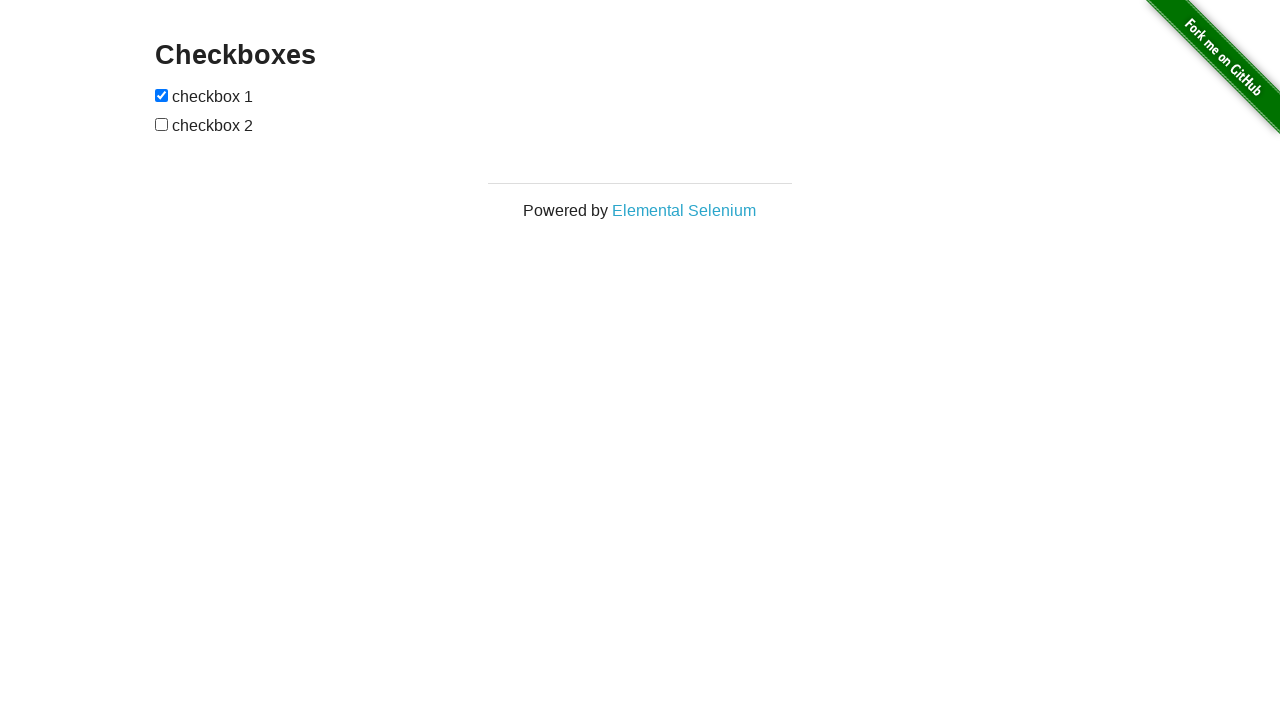